Tests alert handling functionality by entering a name in a form field, triggering a confirmation alert, and accepting it

Starting URL: https://rahulshettyacademy.com/AutomationPractice/

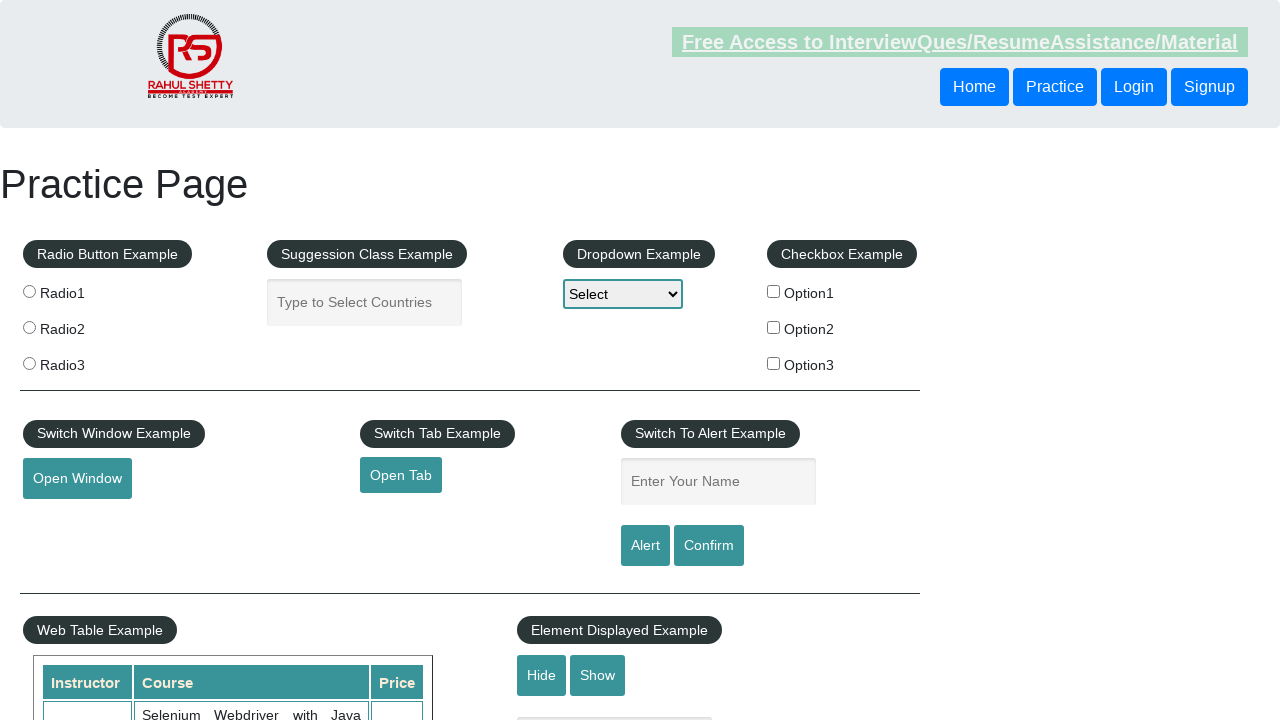

Filled name field with 'Minnu' on #name
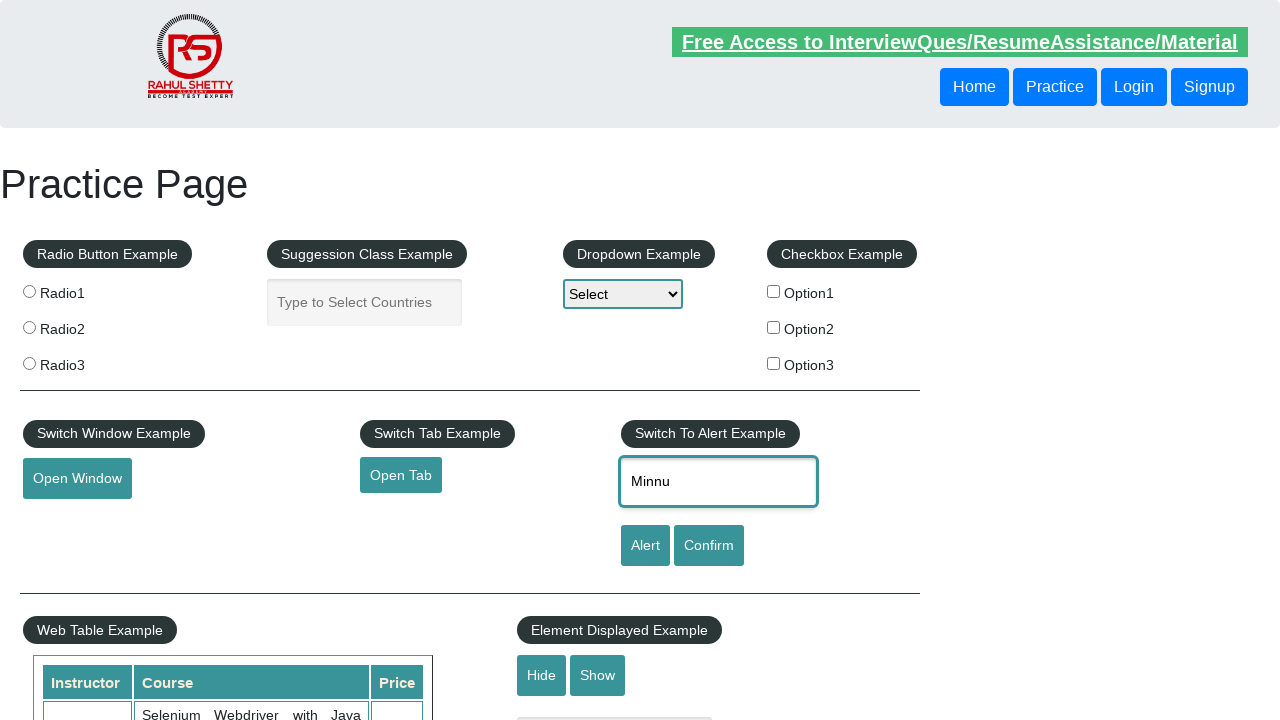

Clicked confirm button to trigger alert at (709, 546) on #confirmbtn
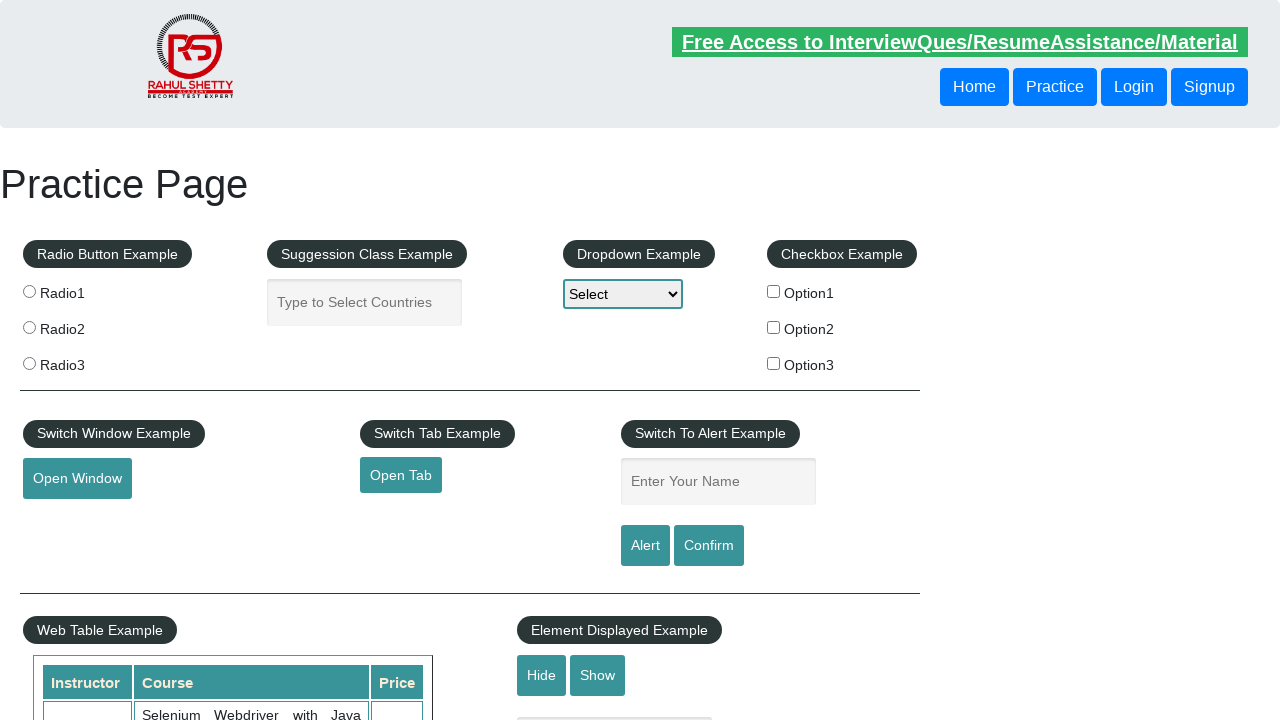

Set up dialog handler to accept alerts
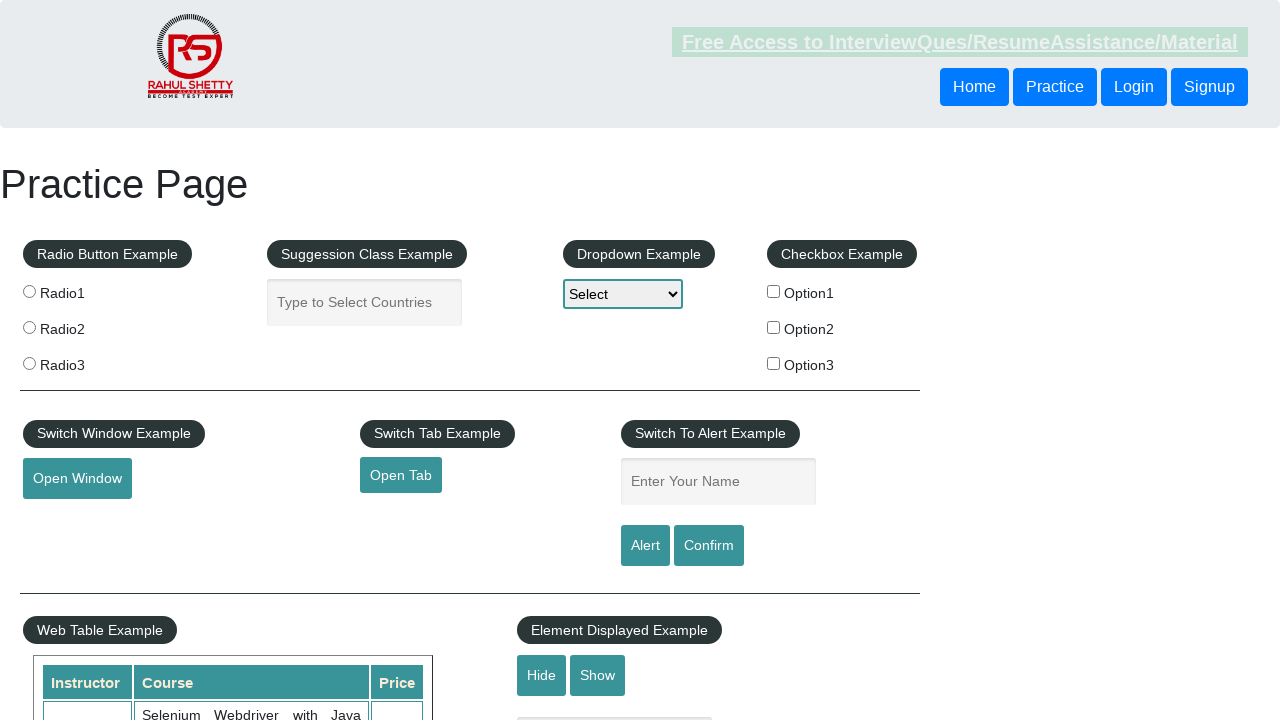

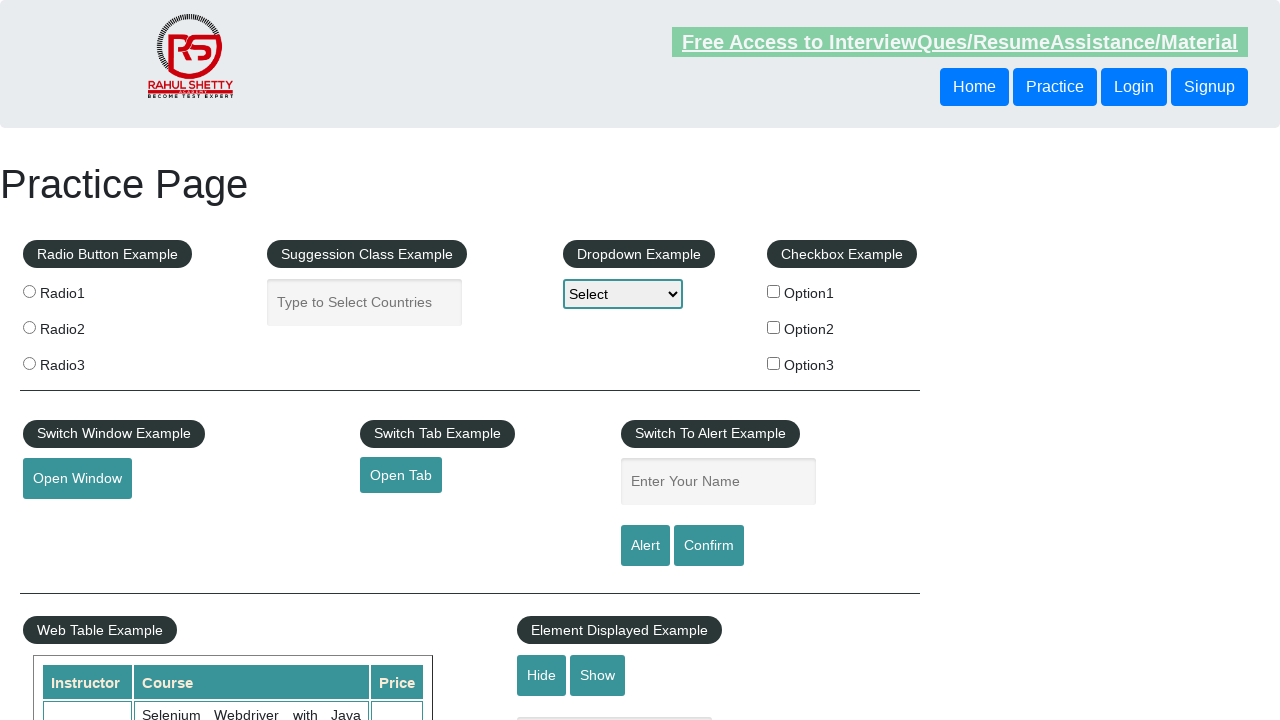